Tests text area input functionality by entering multi-line text with Enter key presses

Starting URL: https://demoqa.com/text-box

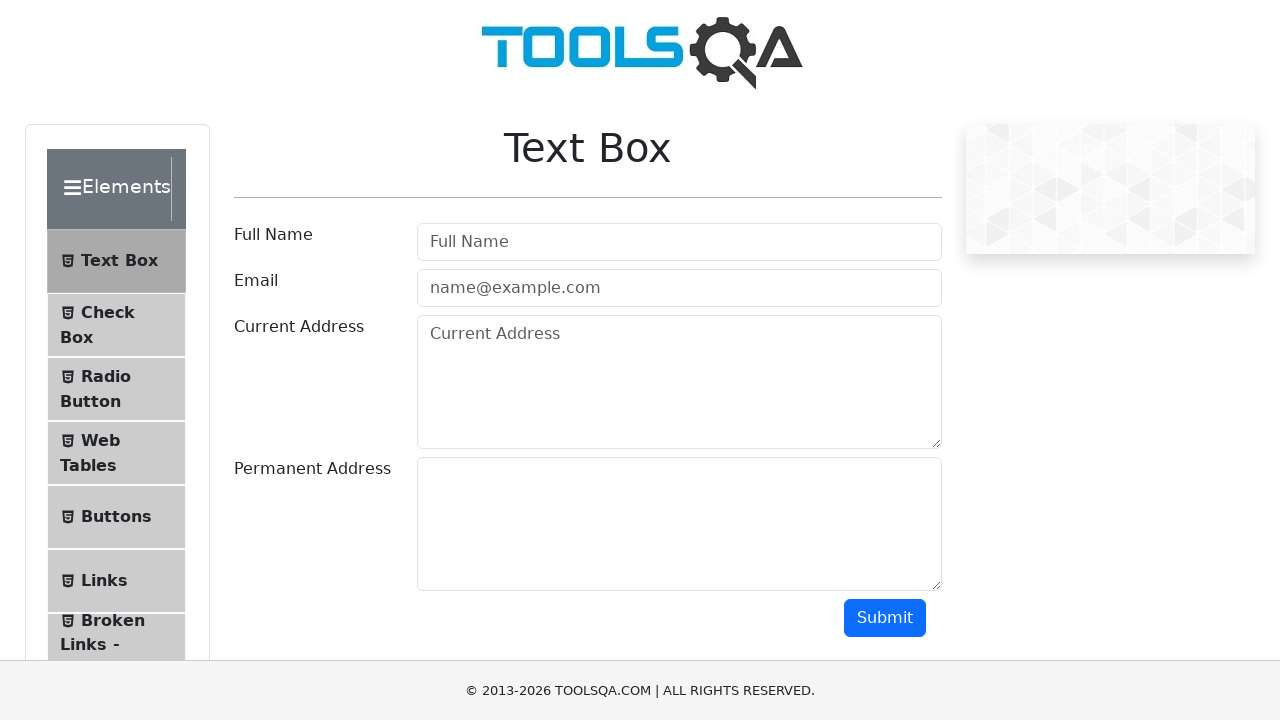

Filled currentAddress field with 'Trabzon' on #currentAddress
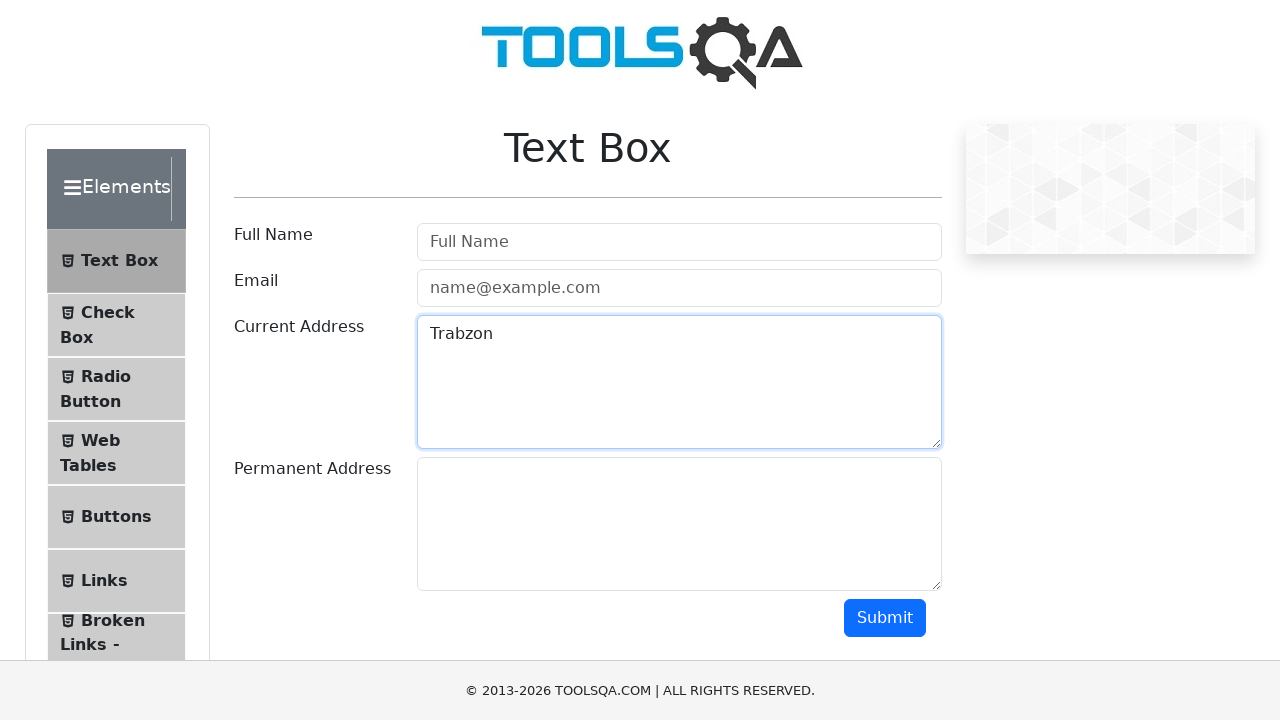

Pressed Enter key to move to next line
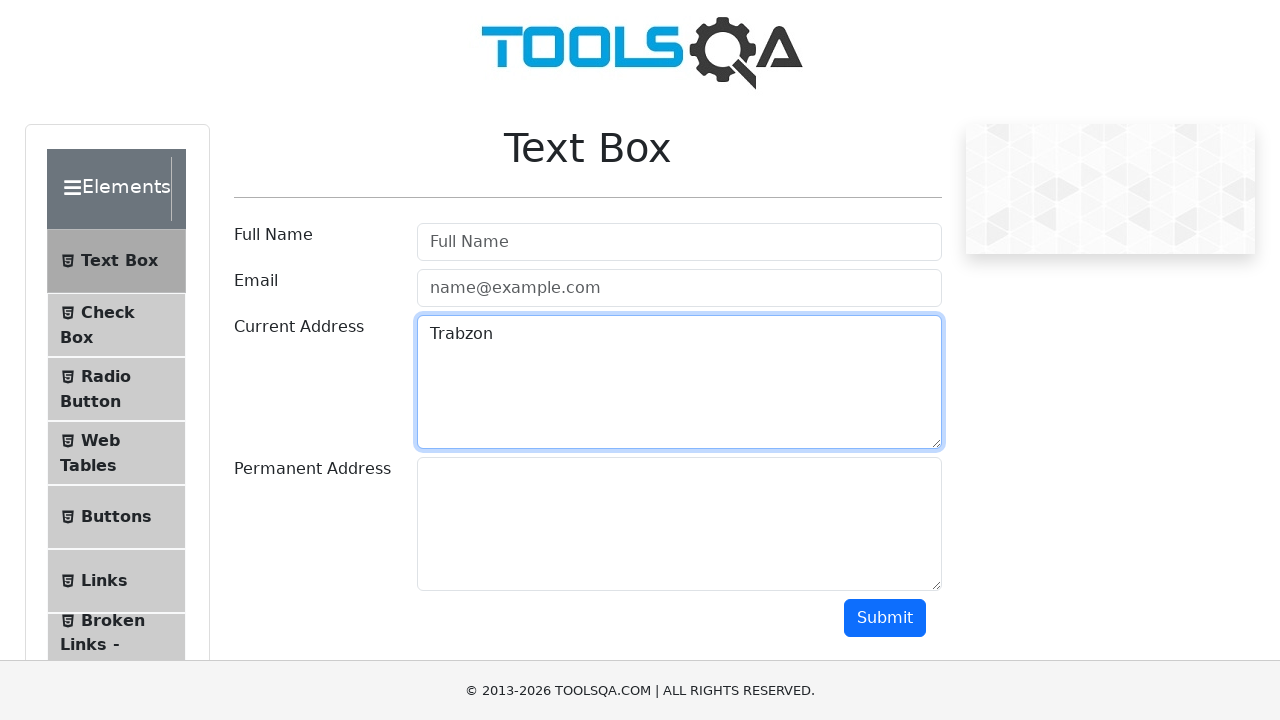

Typed 'Ötüken' on second line of text area on #currentAddress
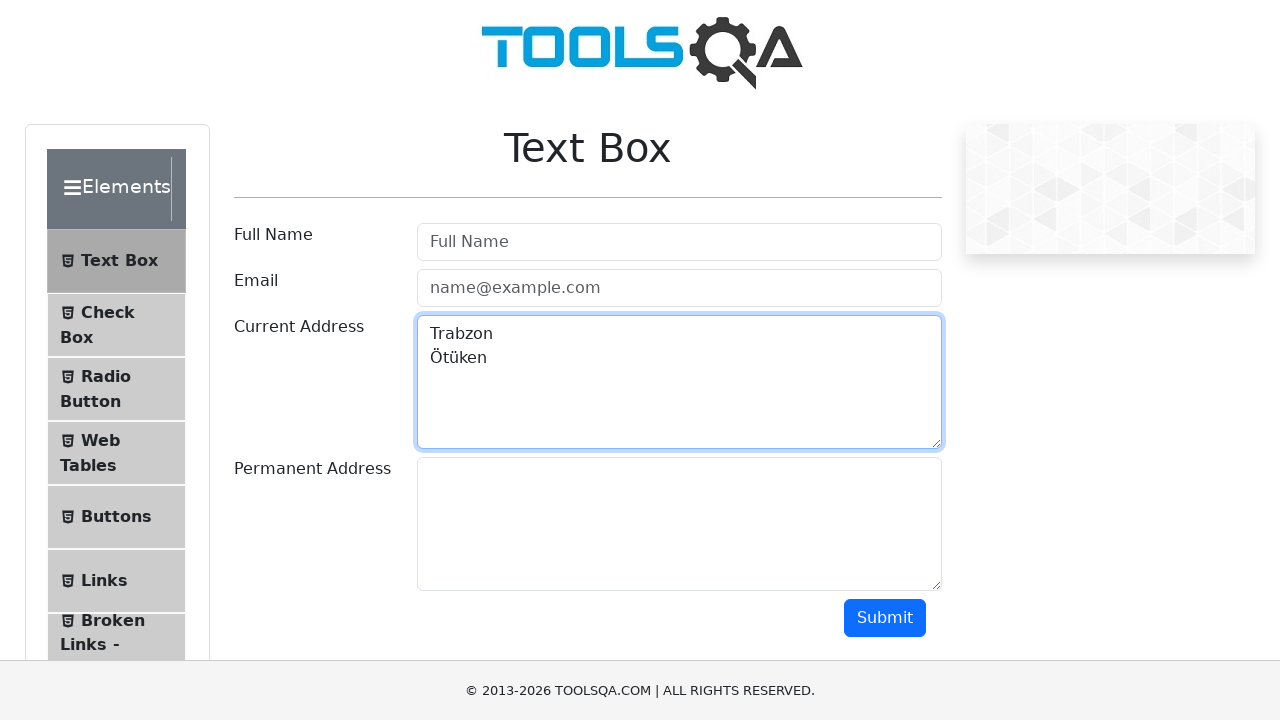

Pressed Enter key to complete multi-line text input
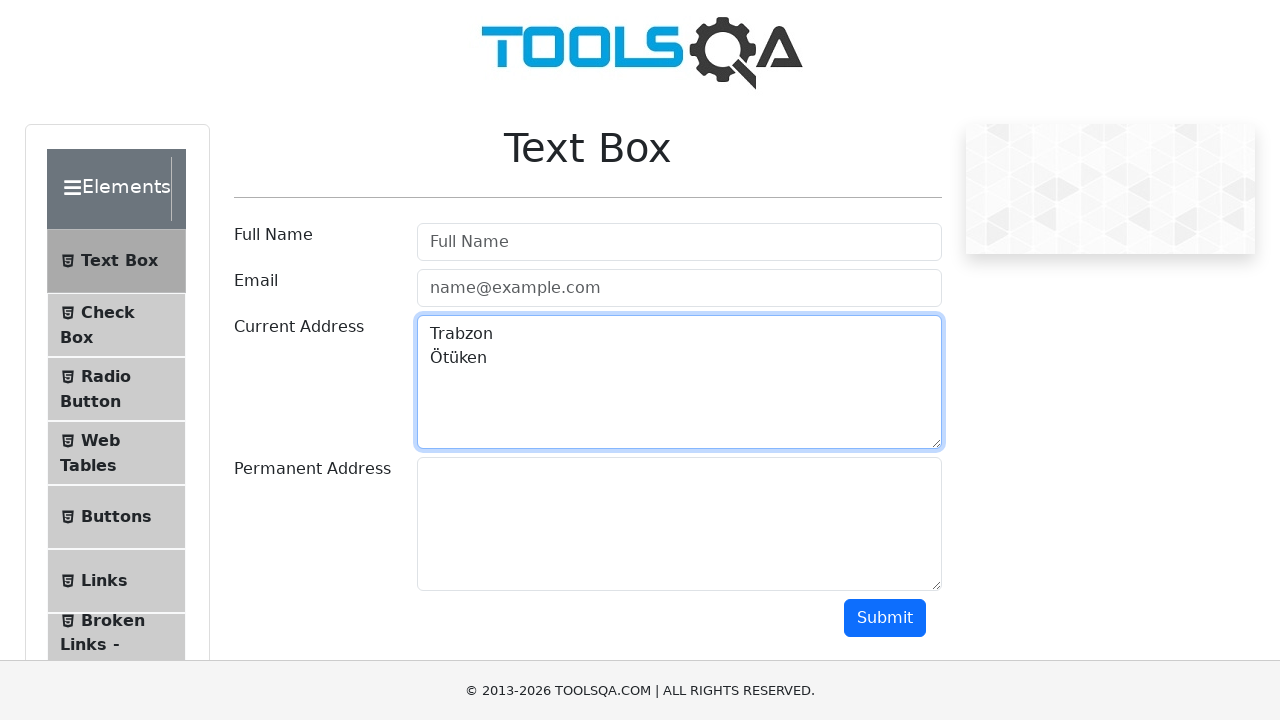

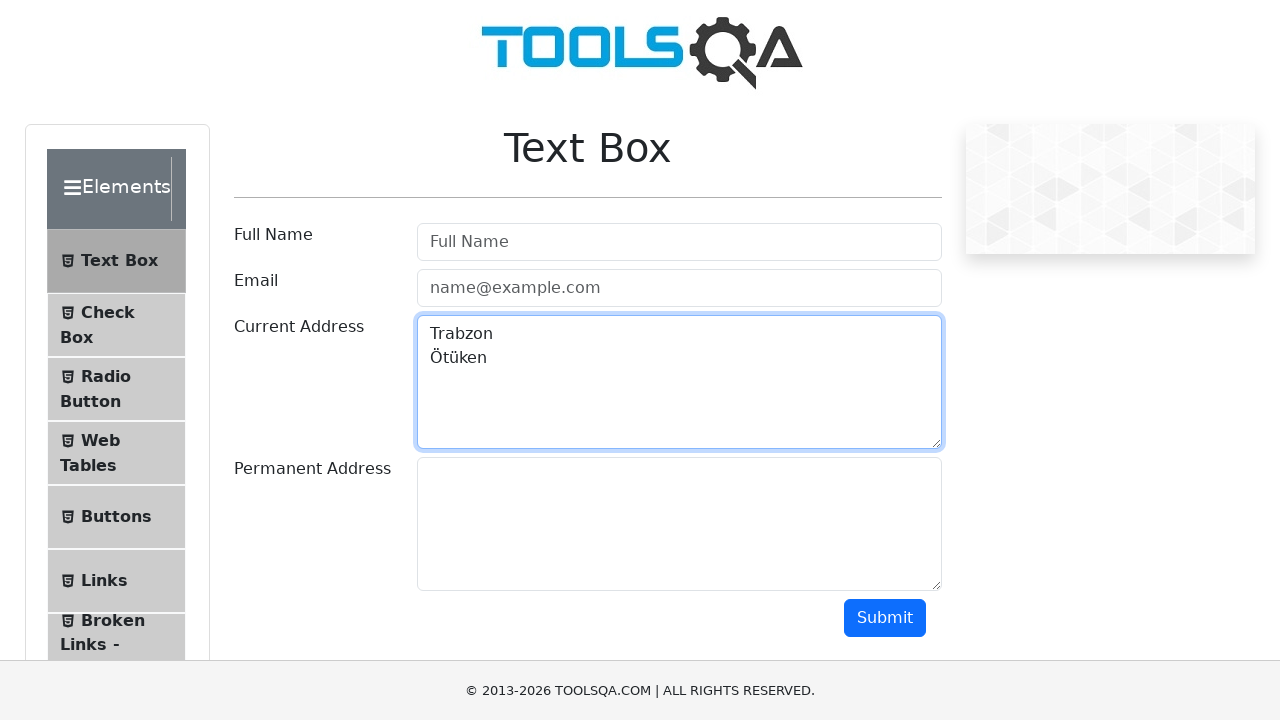